Waits for the Get Started button to be displayed on the page

Starting URL: https://webdriver.io

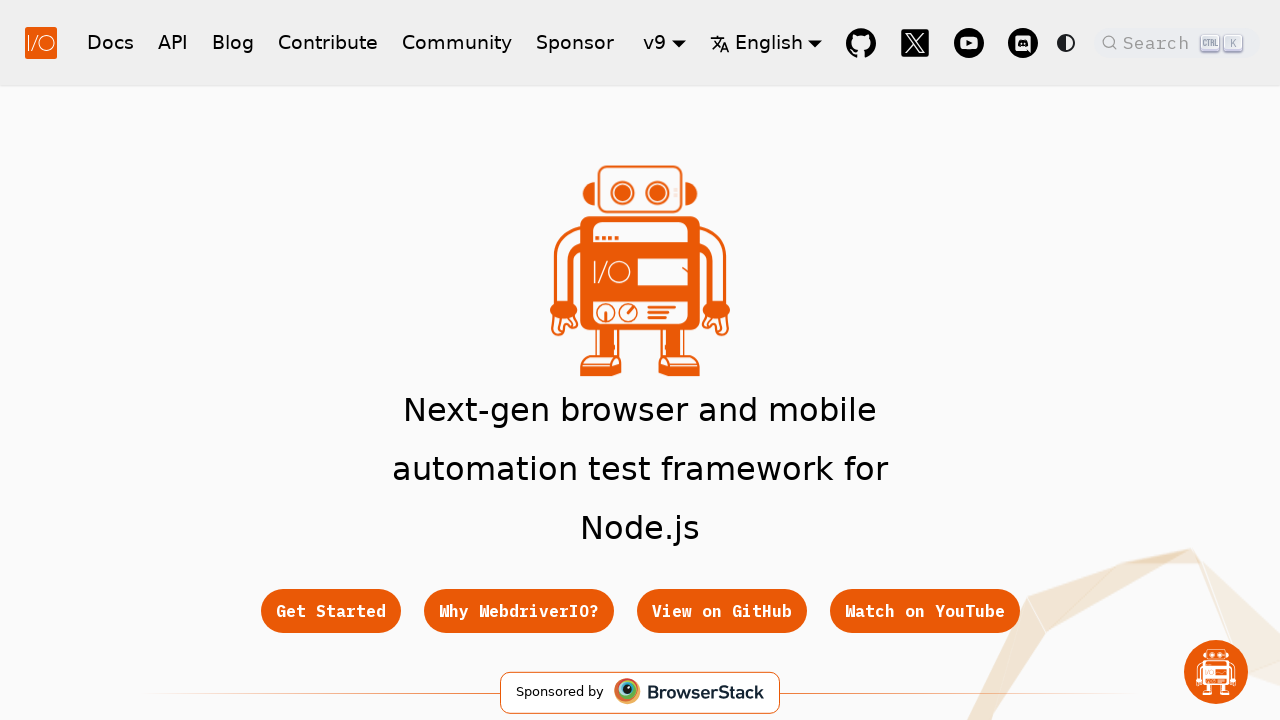

Navigated to https://webdriver.io
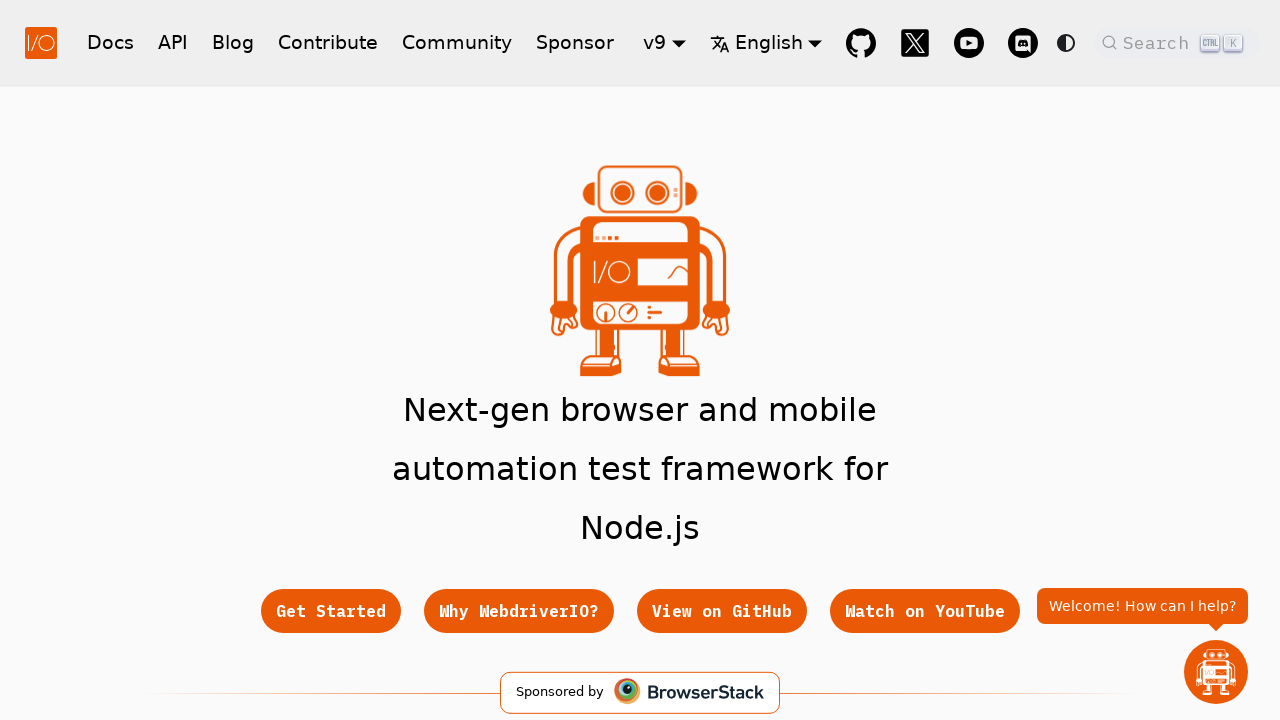

Waited for Get Started button to be visible on the page
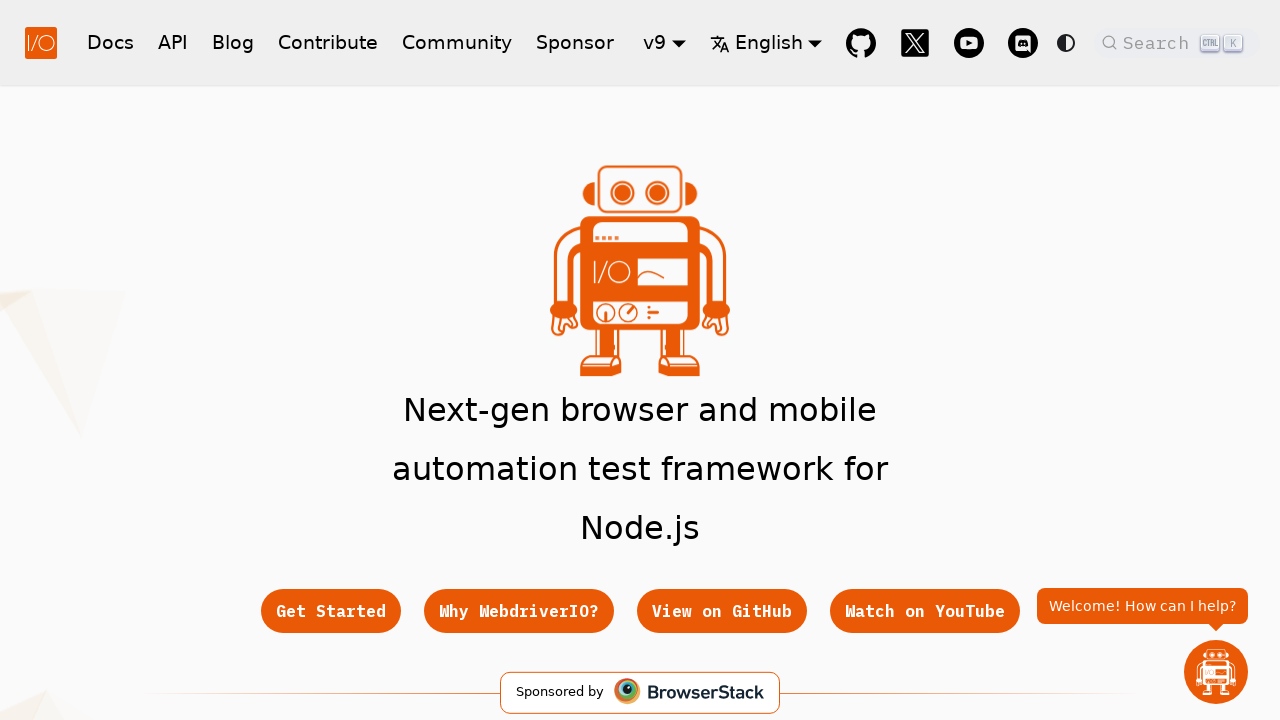

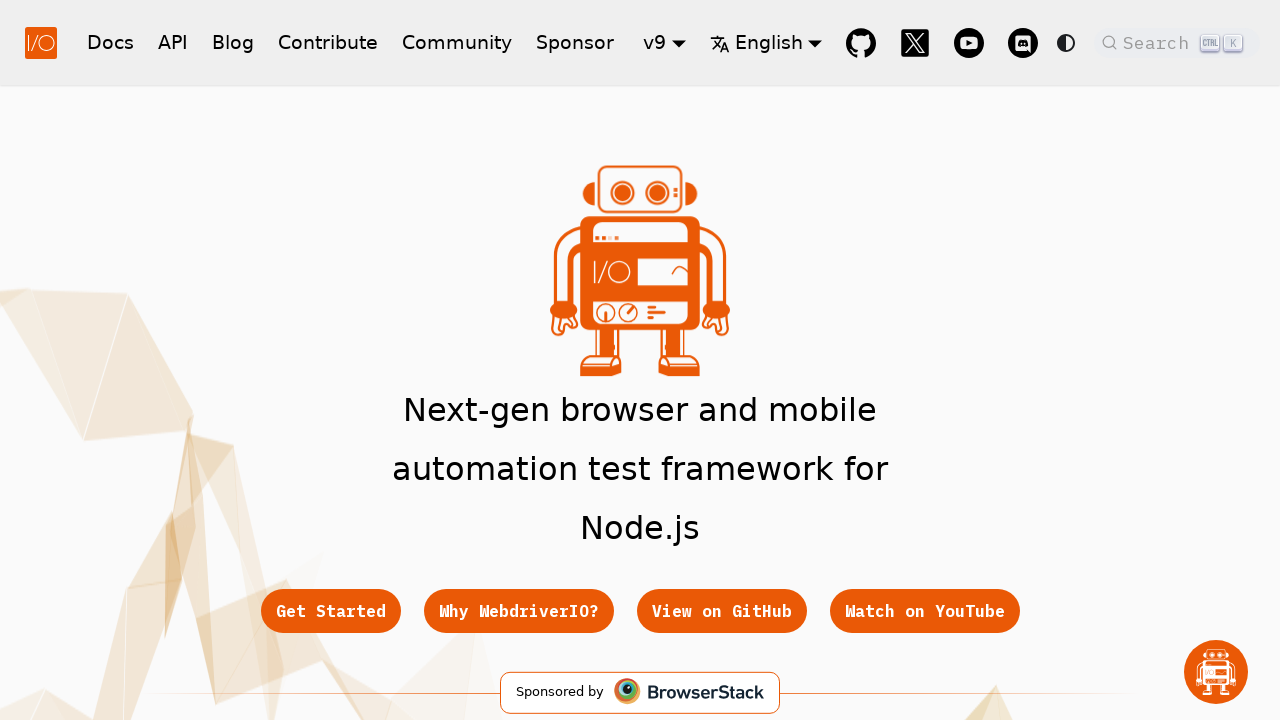